Tests dynamic controls functionality by clicking Remove button to verify checkbox disappears, then clicking Enable button to verify the text input becomes enabled.

Starting URL: https://the-internet.herokuapp.com/dynamic_controls

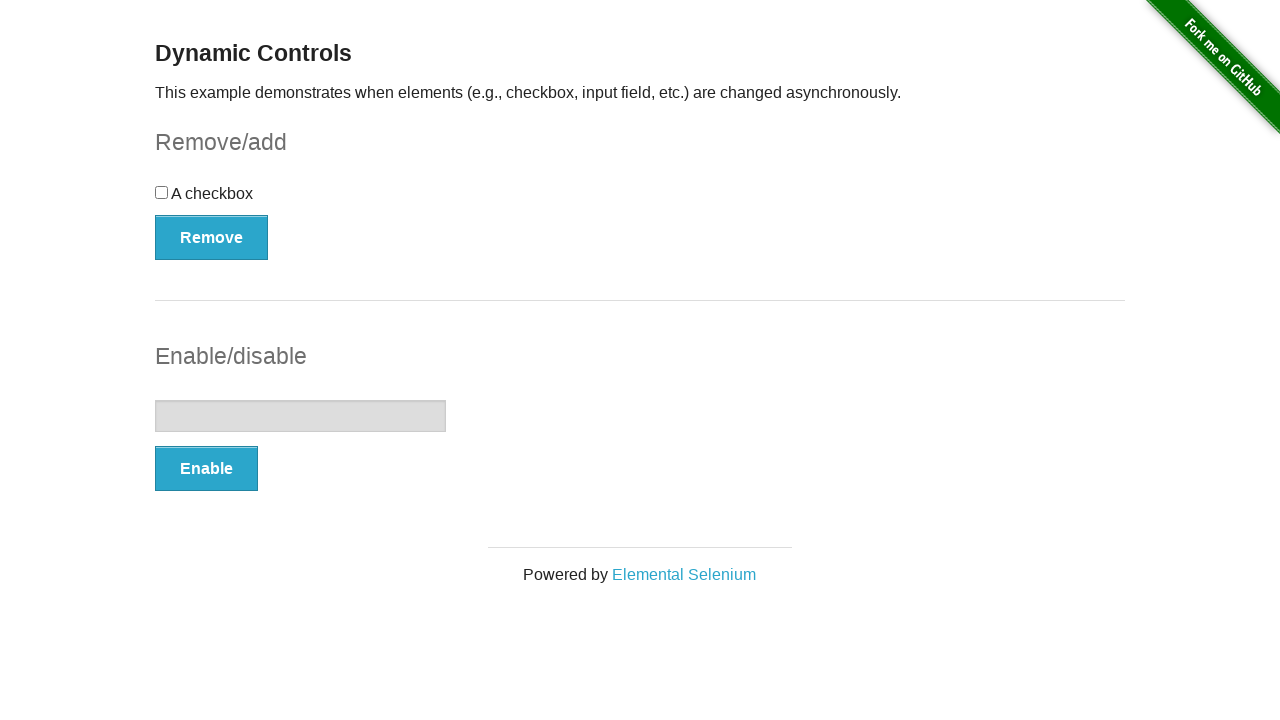

Clicked Remove button to remove checkbox at (212, 237) on xpath=//button[text()='Remove']
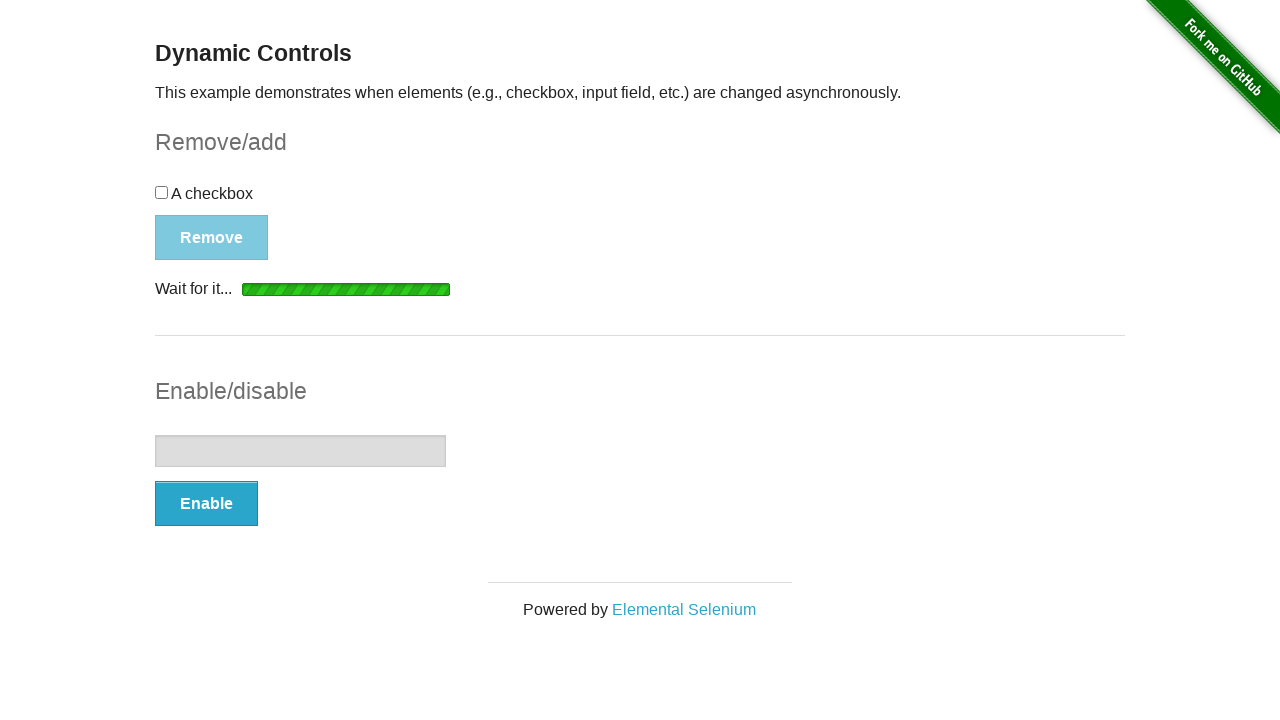

Waited for removal confirmation message to appear
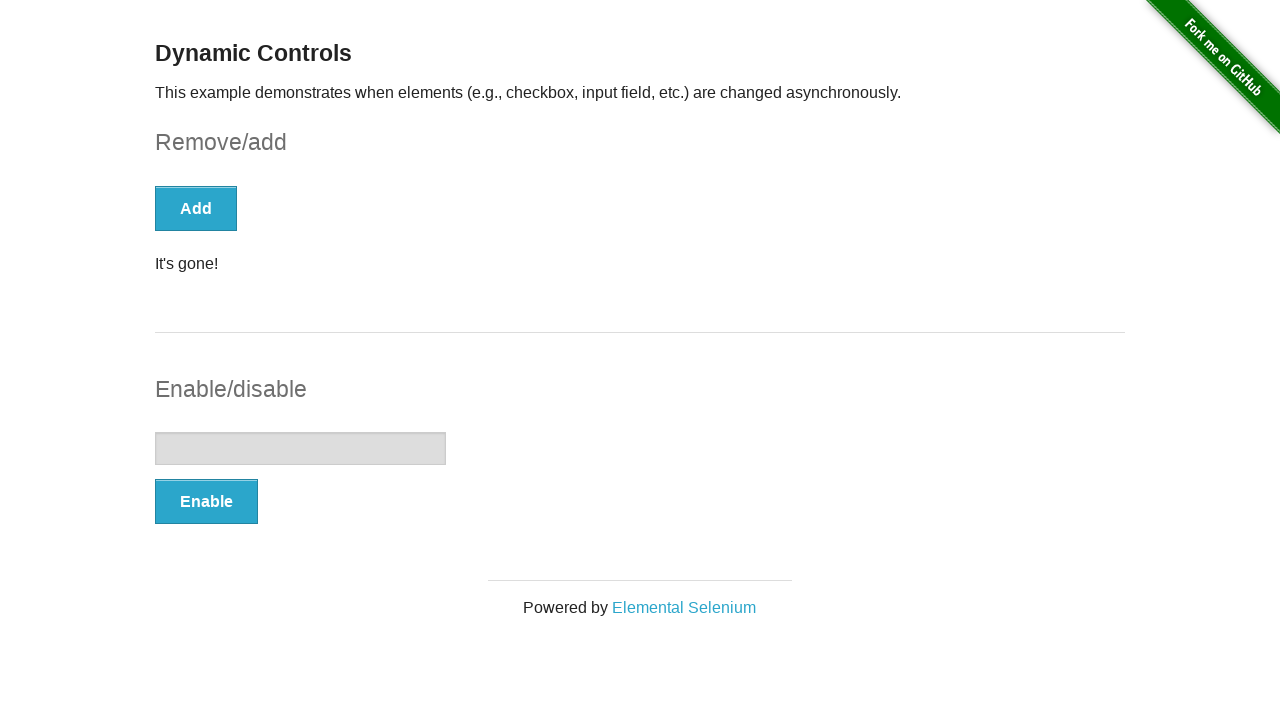

Verified checkbox is no longer present
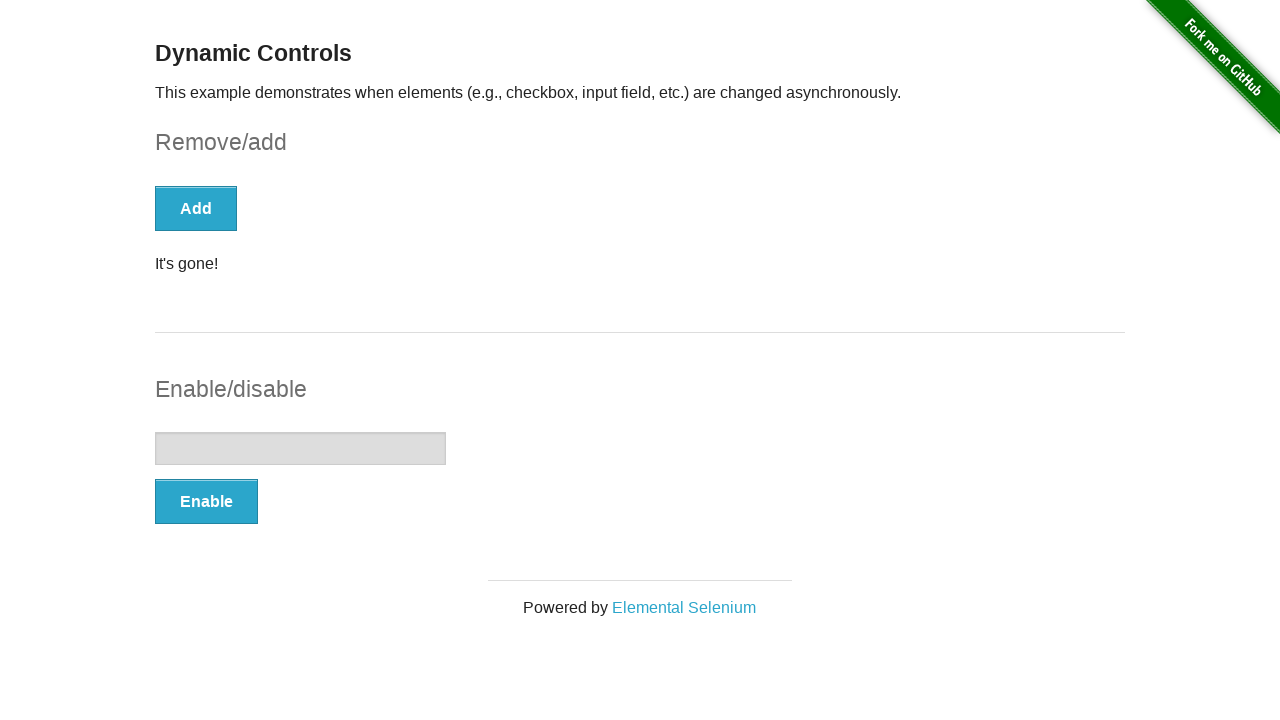

Verified text input is disabled initially
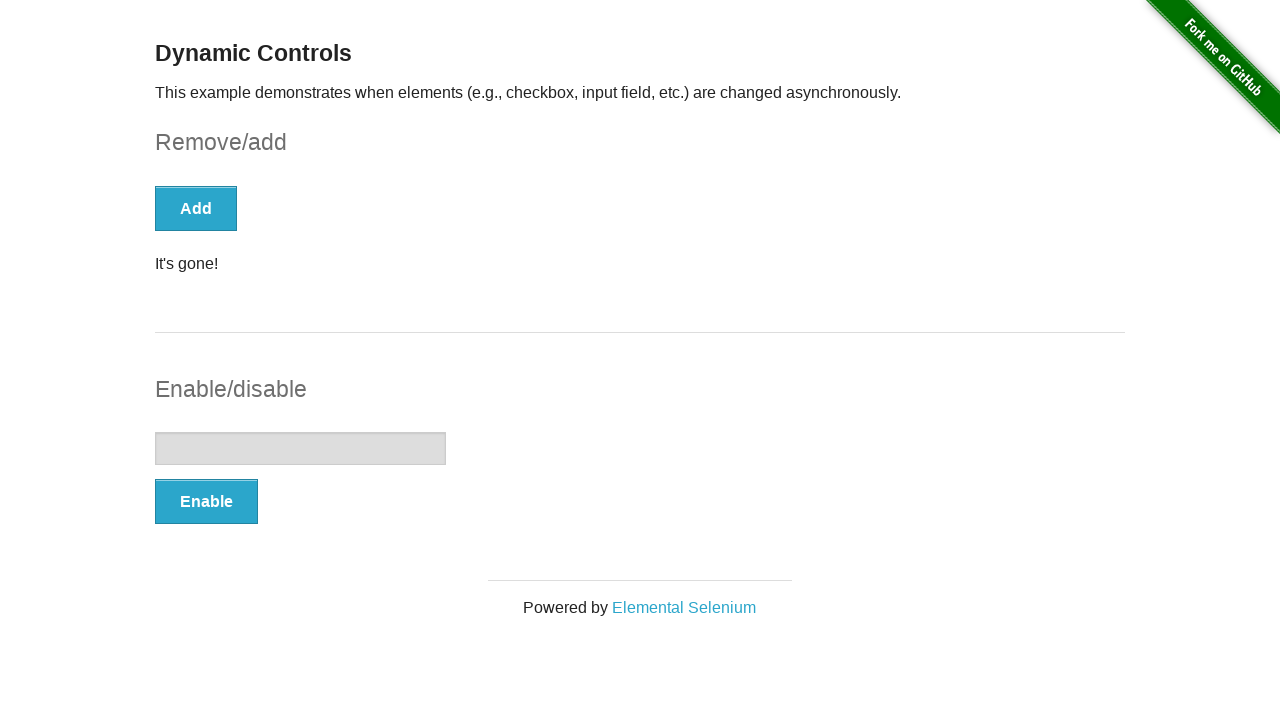

Clicked Enable button to enable text input at (206, 501) on xpath=//button[text()='Enable']
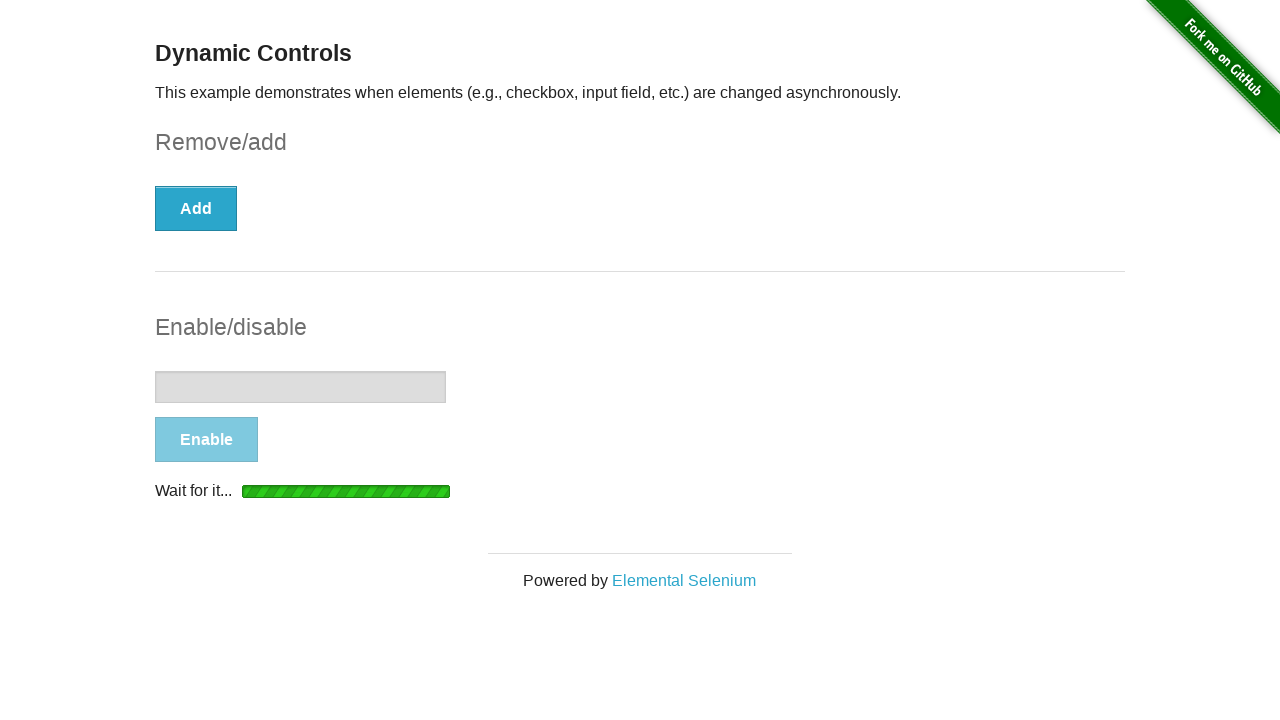

Waited for enable confirmation message to appear
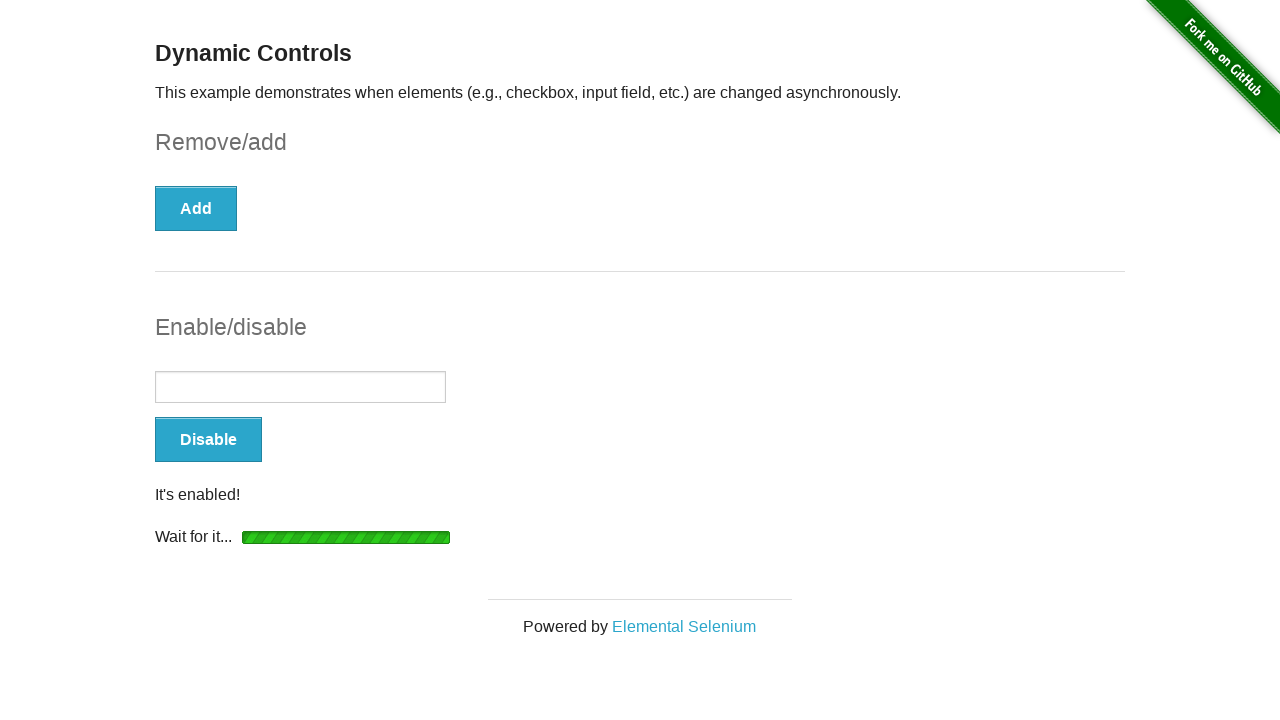

Verified text input is now enabled
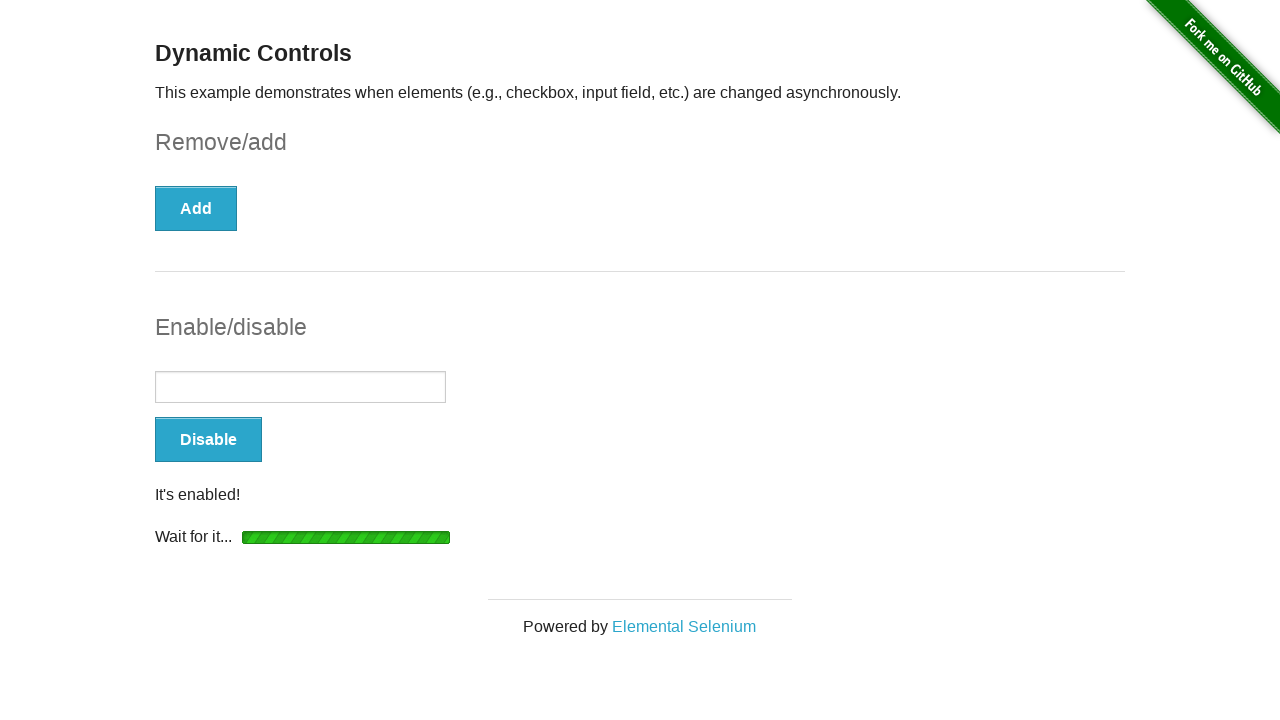

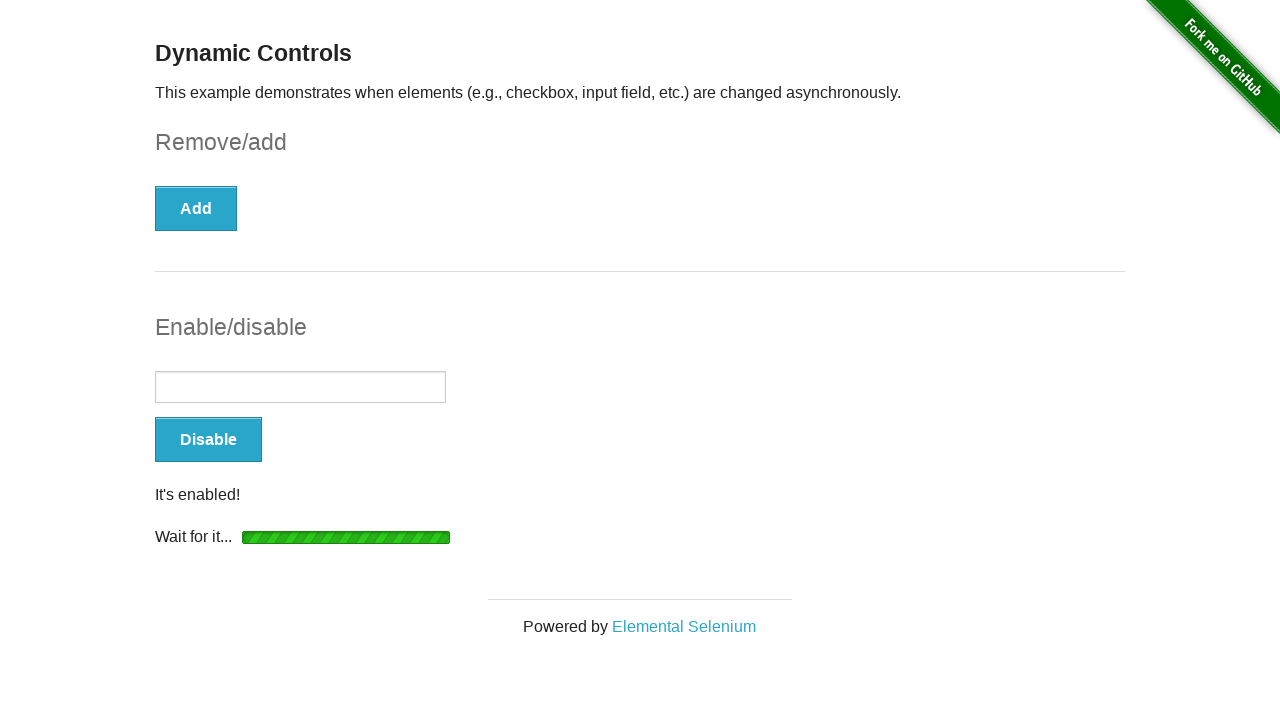